Navigates to OrangeHRM API documentation page, waits for spinner to disappear, and verifies the main heading

Starting URL: https://api.orangehrm.com/

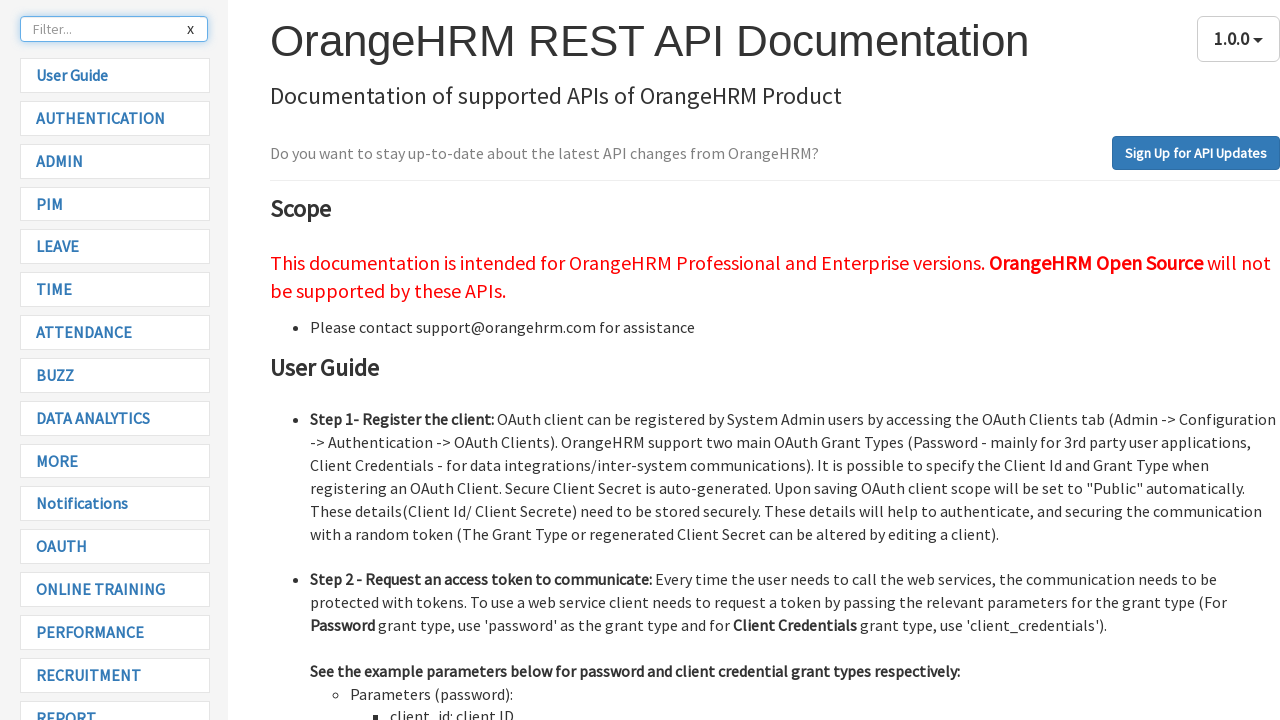

Navigated to OrangeHRM API documentation page
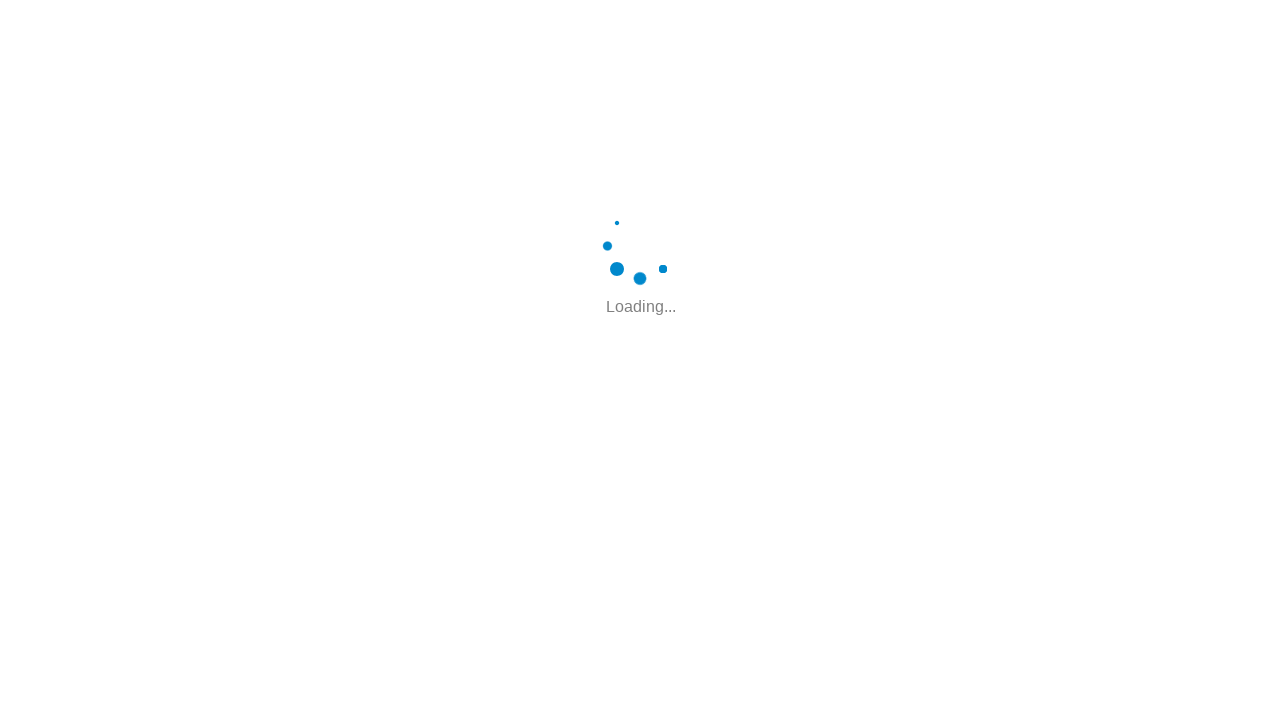

Spinner disappeared, page fully loaded
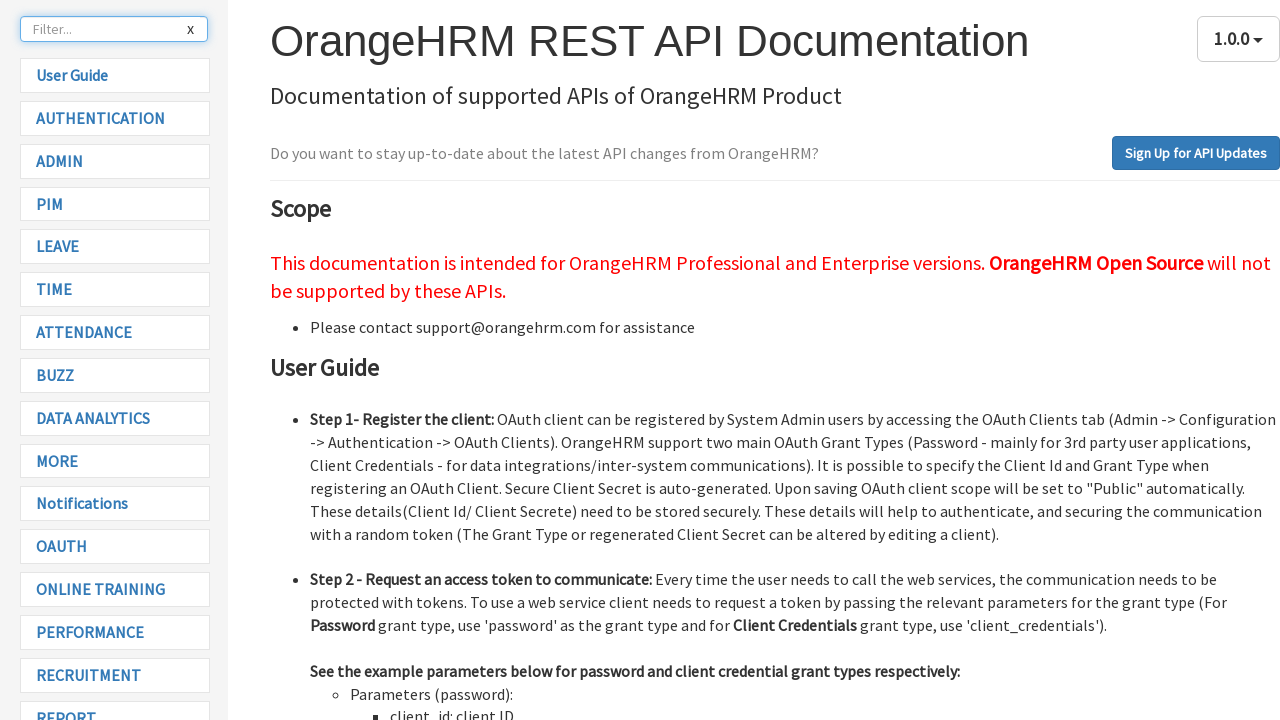

Located main heading element
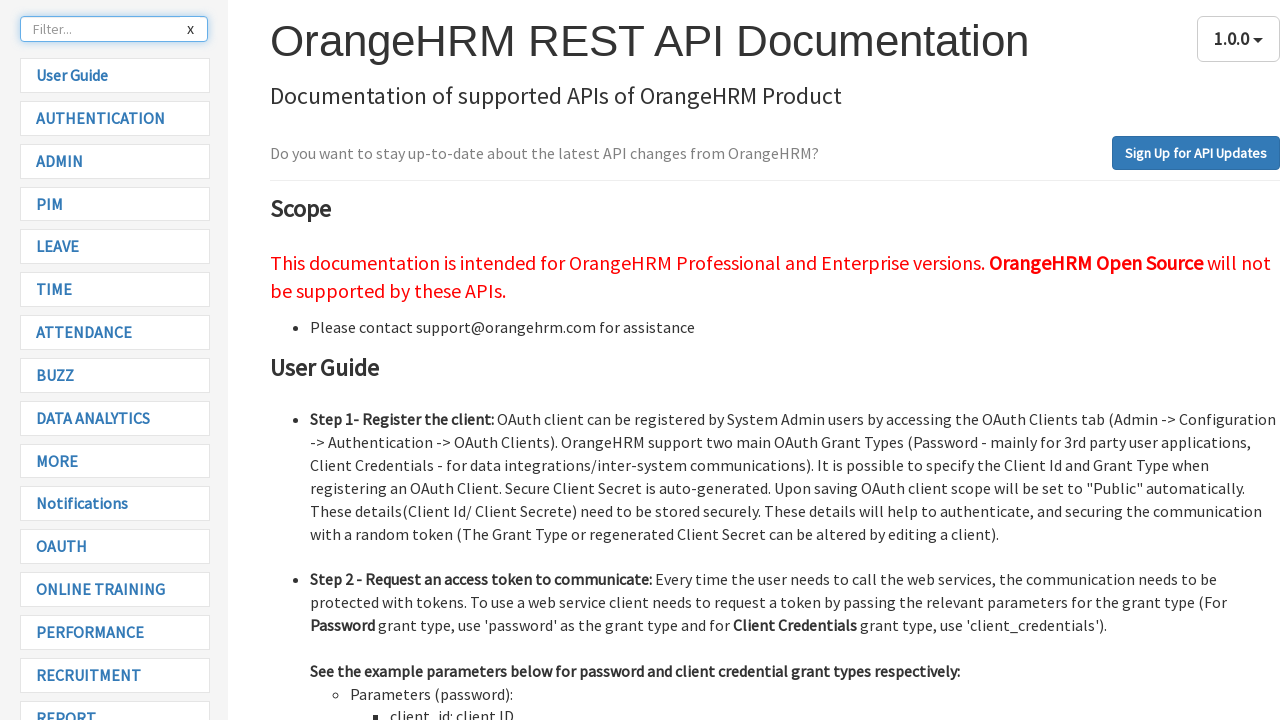

Verified main heading text matches 'OrangeHRM REST API Documentation'
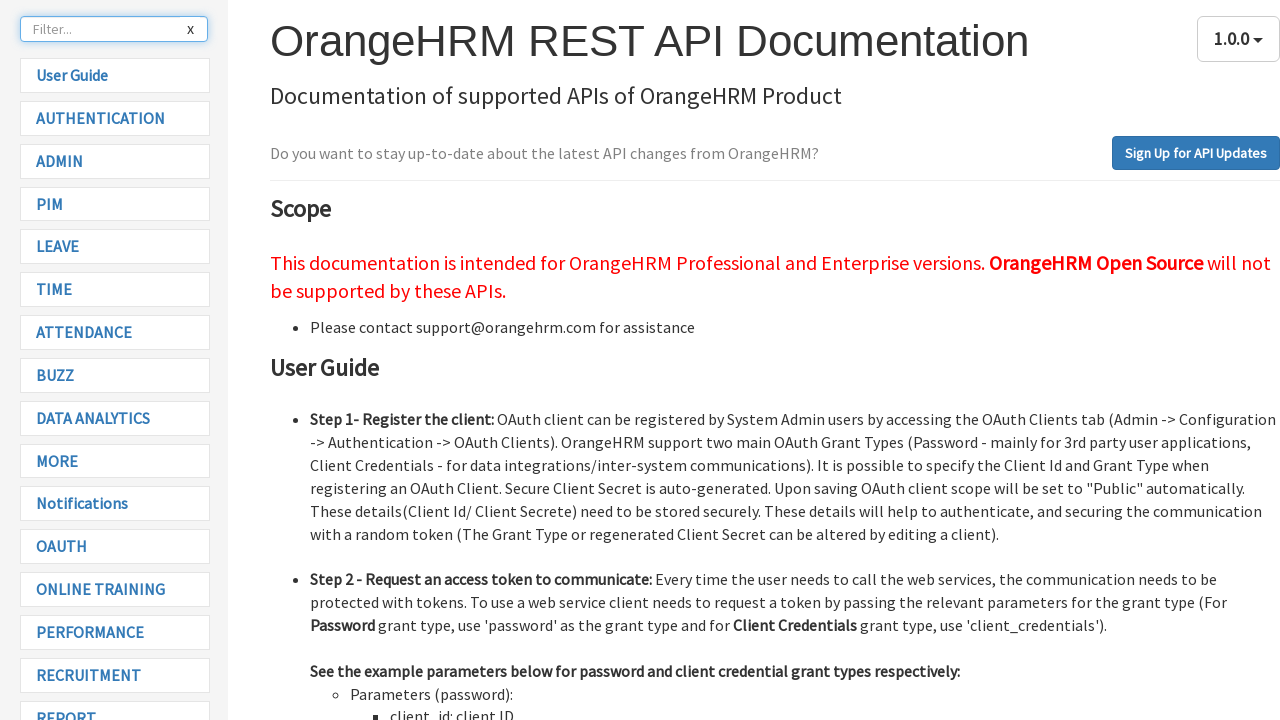

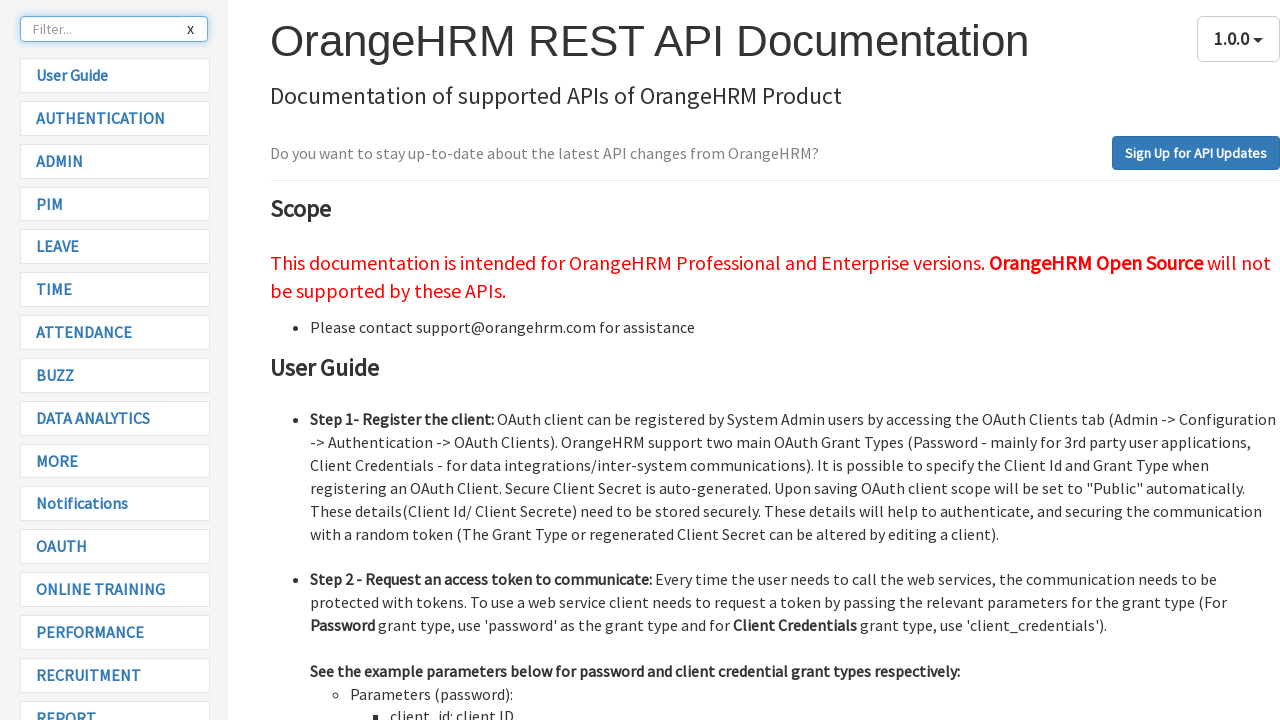